Tests the subscription functionality by navigating to cart, scrolling to subscription section, and entering an email to subscribe

Starting URL: https://www.automationexercise.com

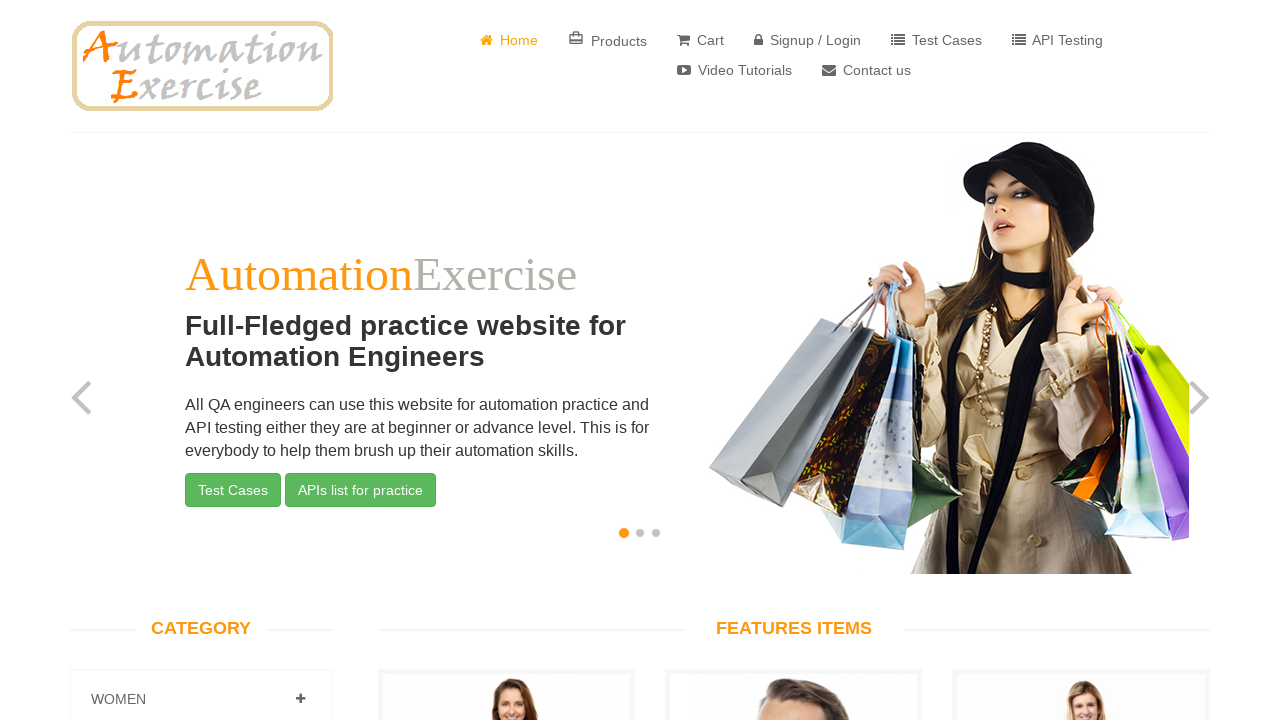

Clicked on cart link at (700, 40) on #header > div > div > div > div.col-sm-8 > div > ul > li:nth-child(3) > a
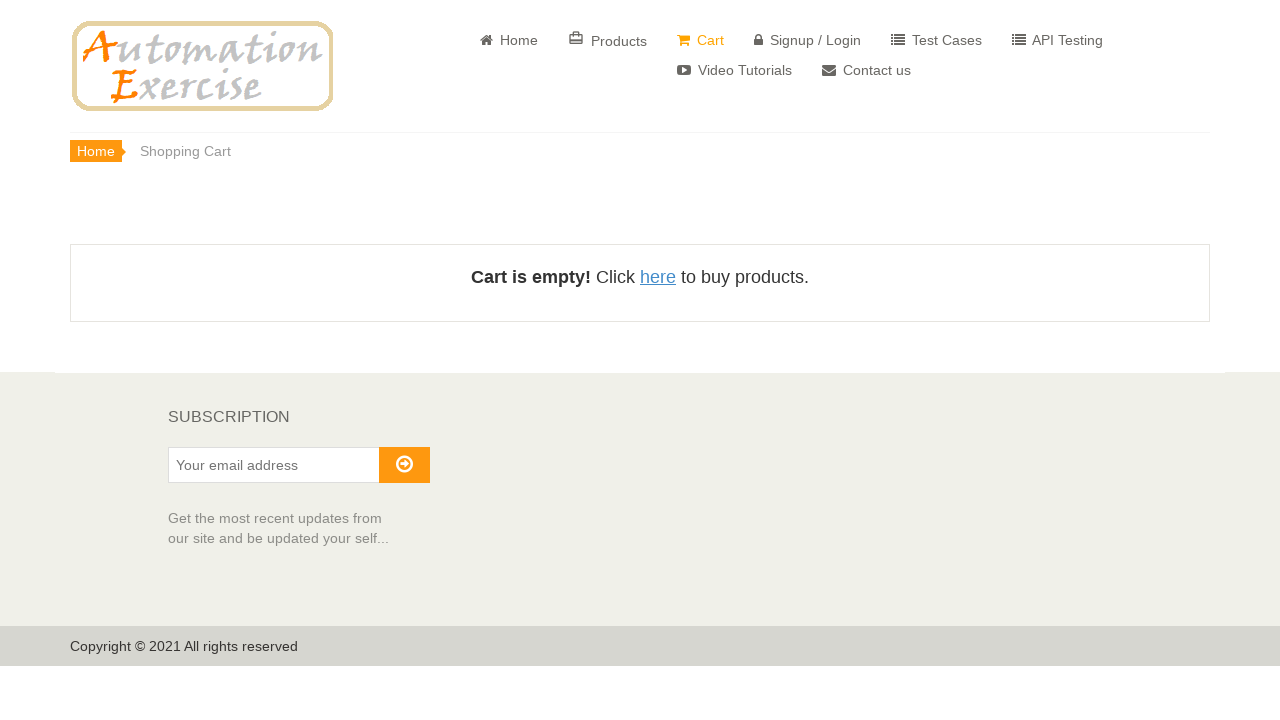

Scrolled down to subscription section
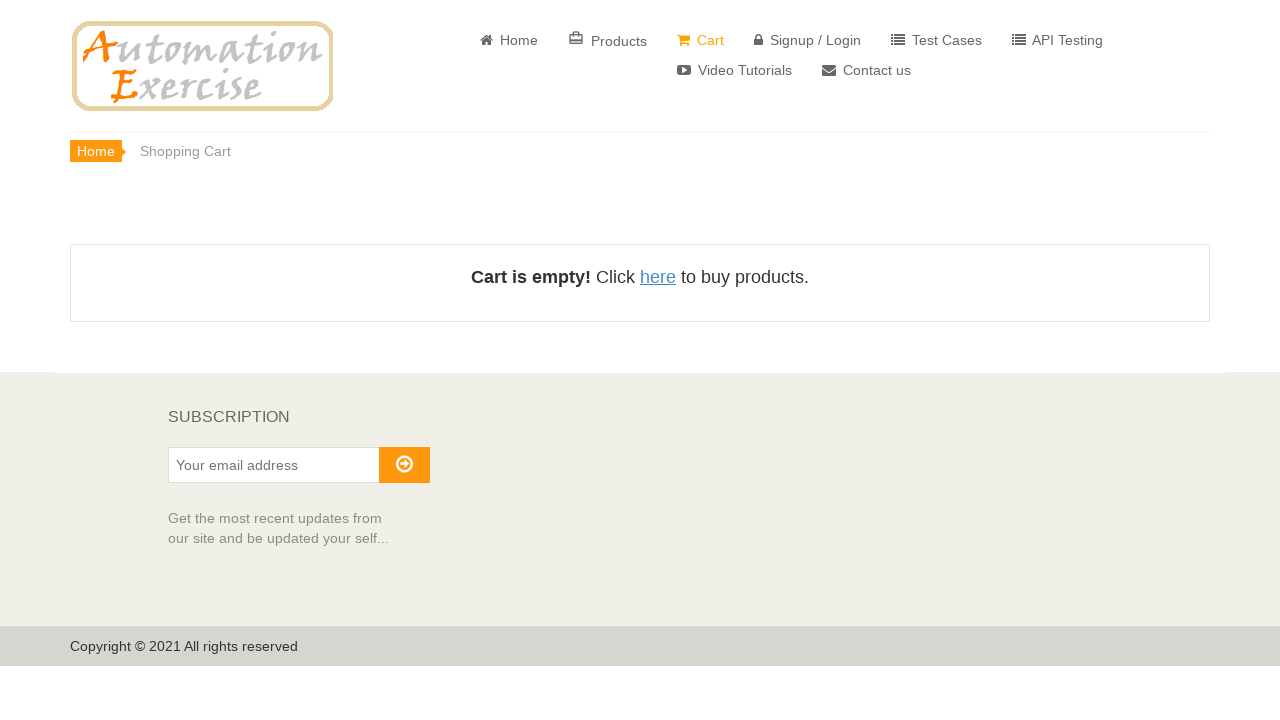

Entered email 'testuser@example.com' in subscription field on #susbscribe_email
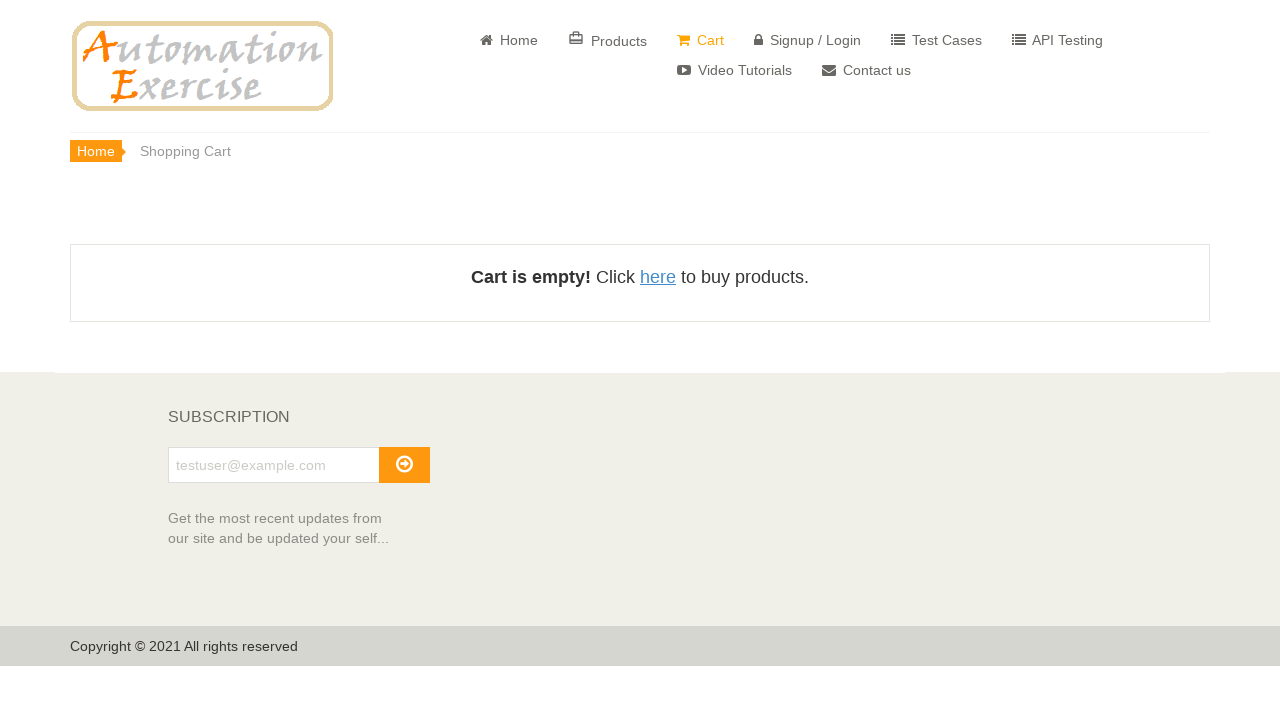

Clicked subscribe button at (404, 465) on #subscribe
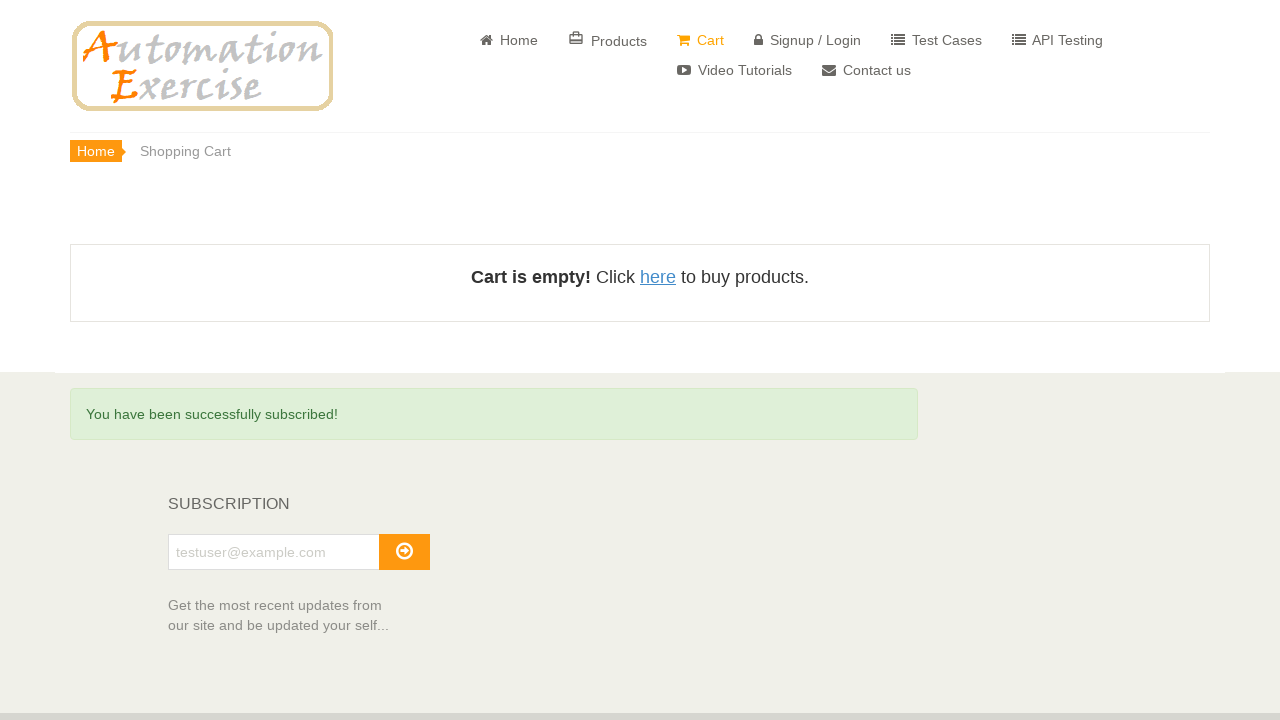

Subscription success message appeared
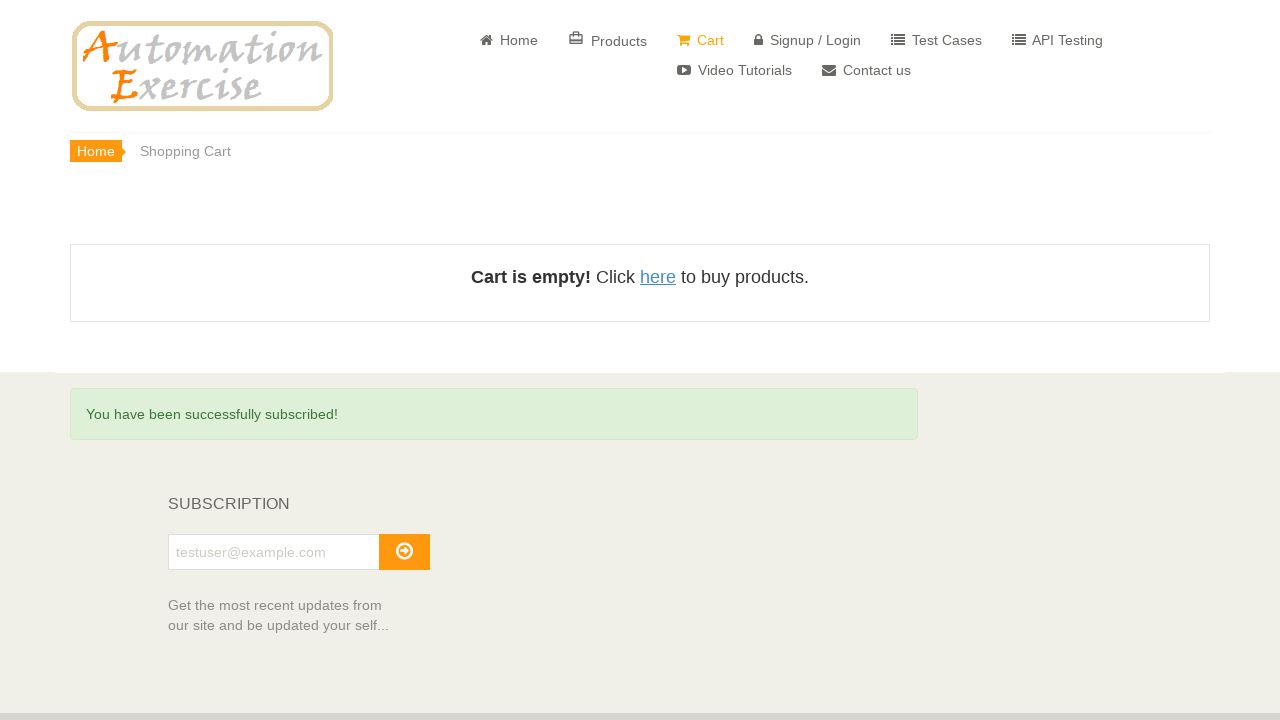

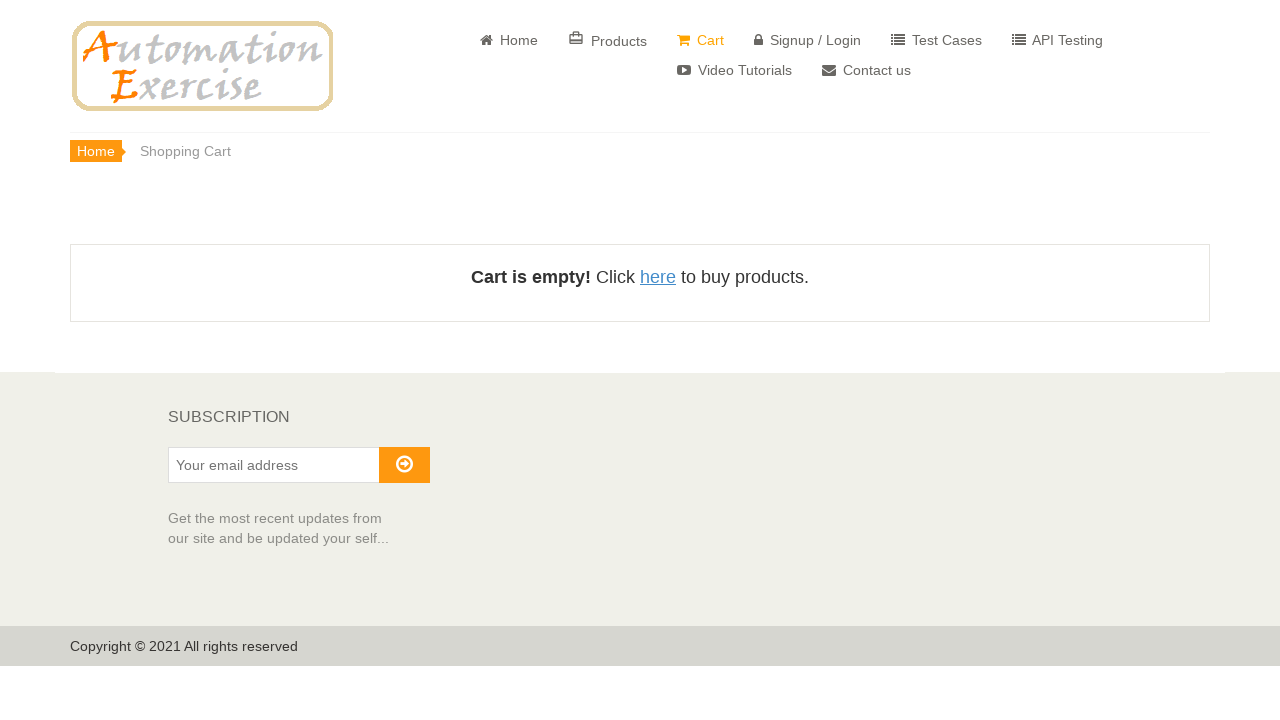